Automates filling out a survey on wjx.cn (问卷星) by randomly selecting answers for multiple choice questions, filling a text input field, and submitting the form.

Starting URL: https://www.wjx.cn/vm/hKvbqcL.aspx

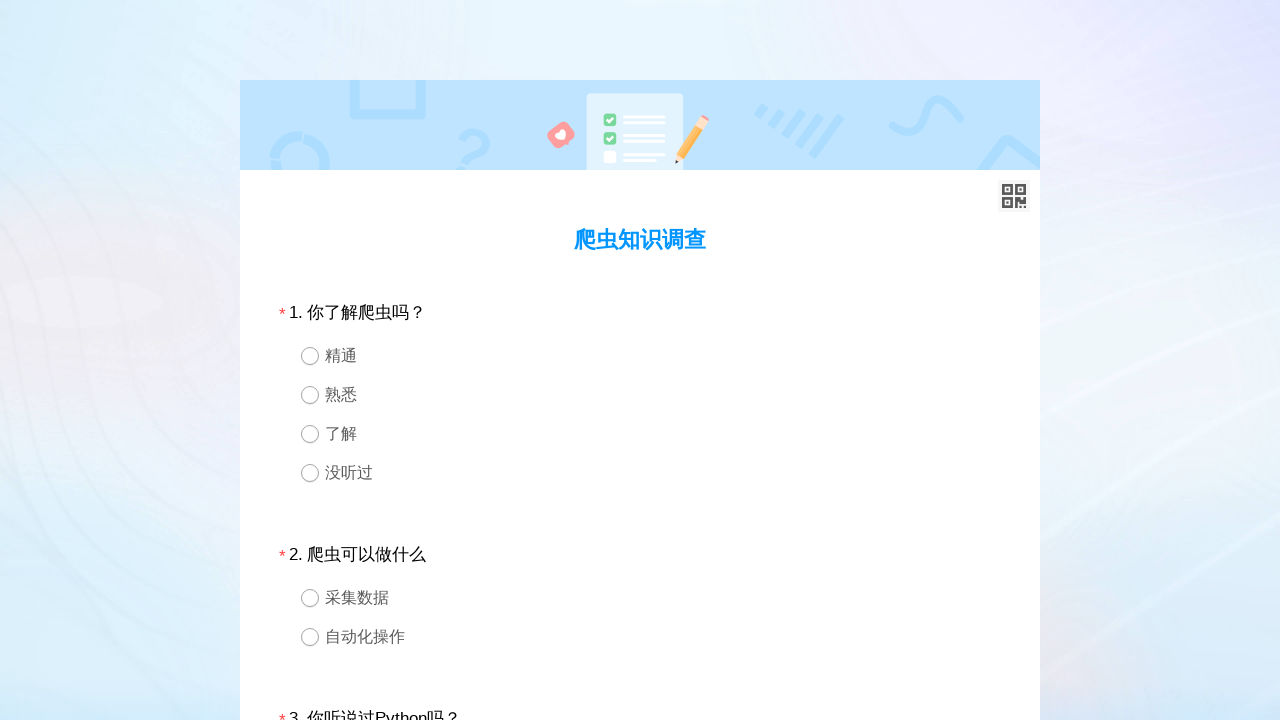

Randomly selected an option for question 1 at (640, 394) on #div1 >> div.ui-radio >> nth=1
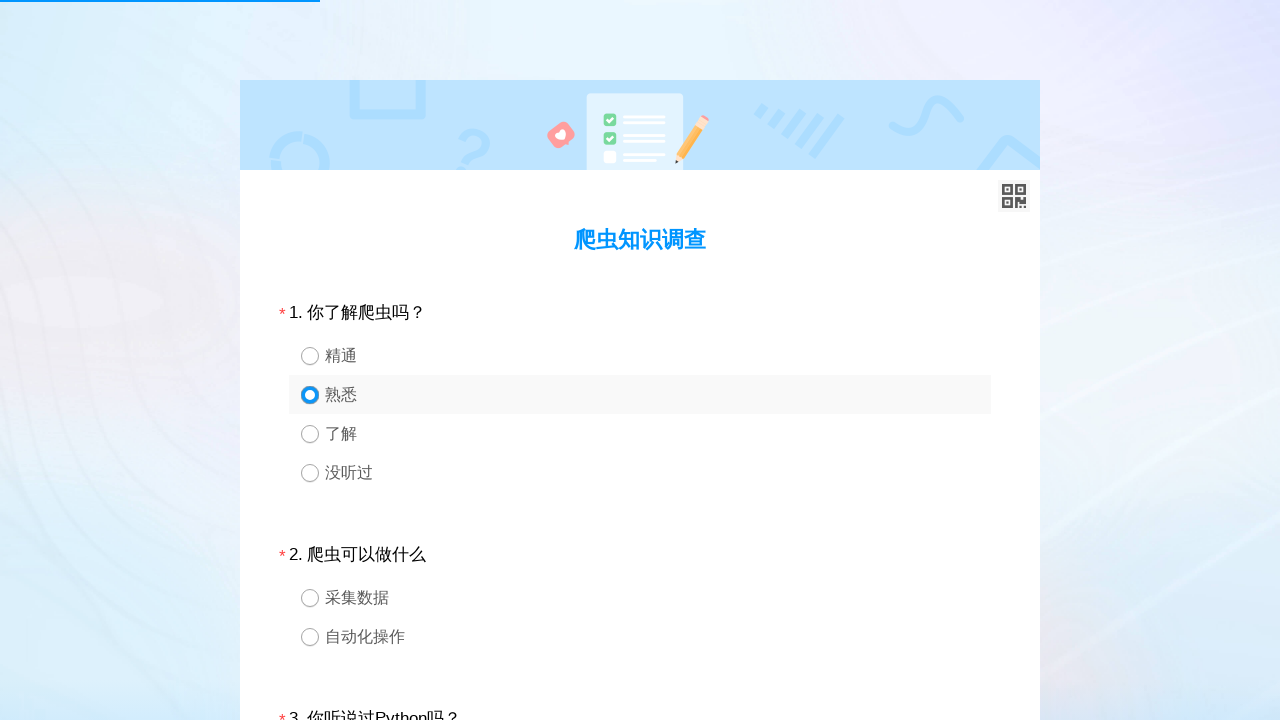

Randomly selected an option for question 2 at (640, 598) on #div2 >> div.ui-radio >> nth=0
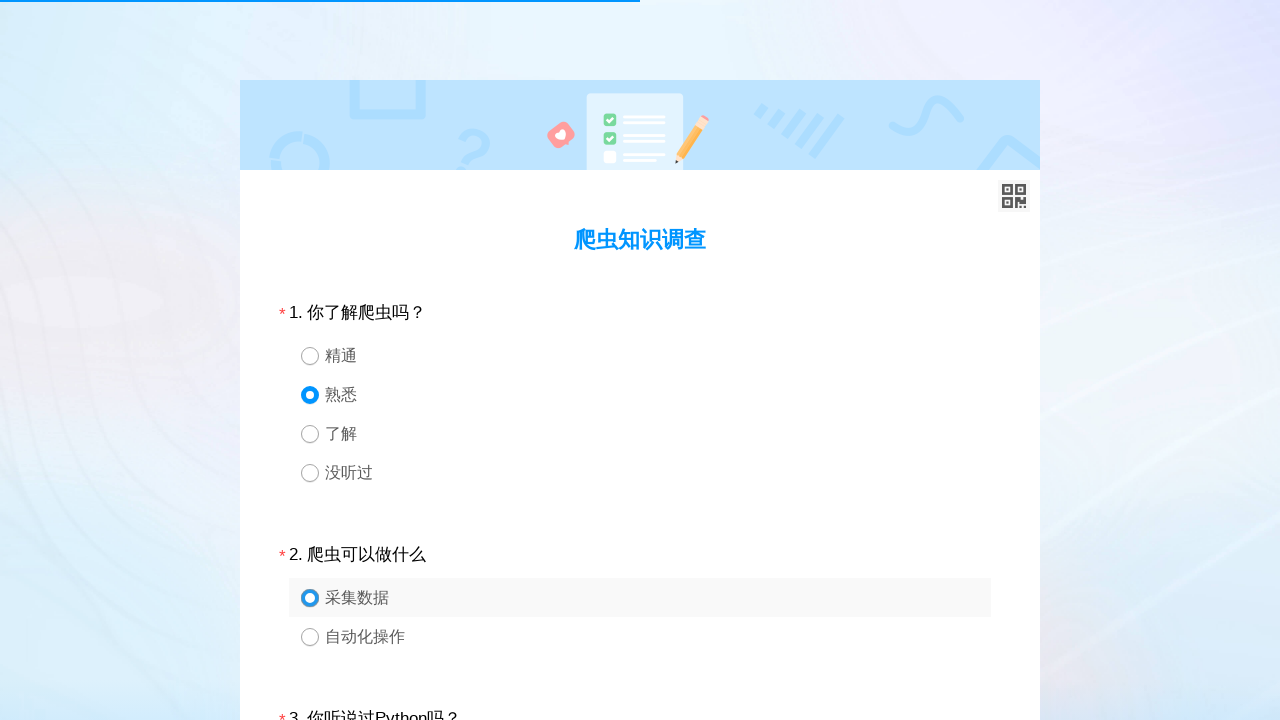

Randomly selected an option for question 3 at (640, 360) on #div3 >> div.ui-radio >> nth=1
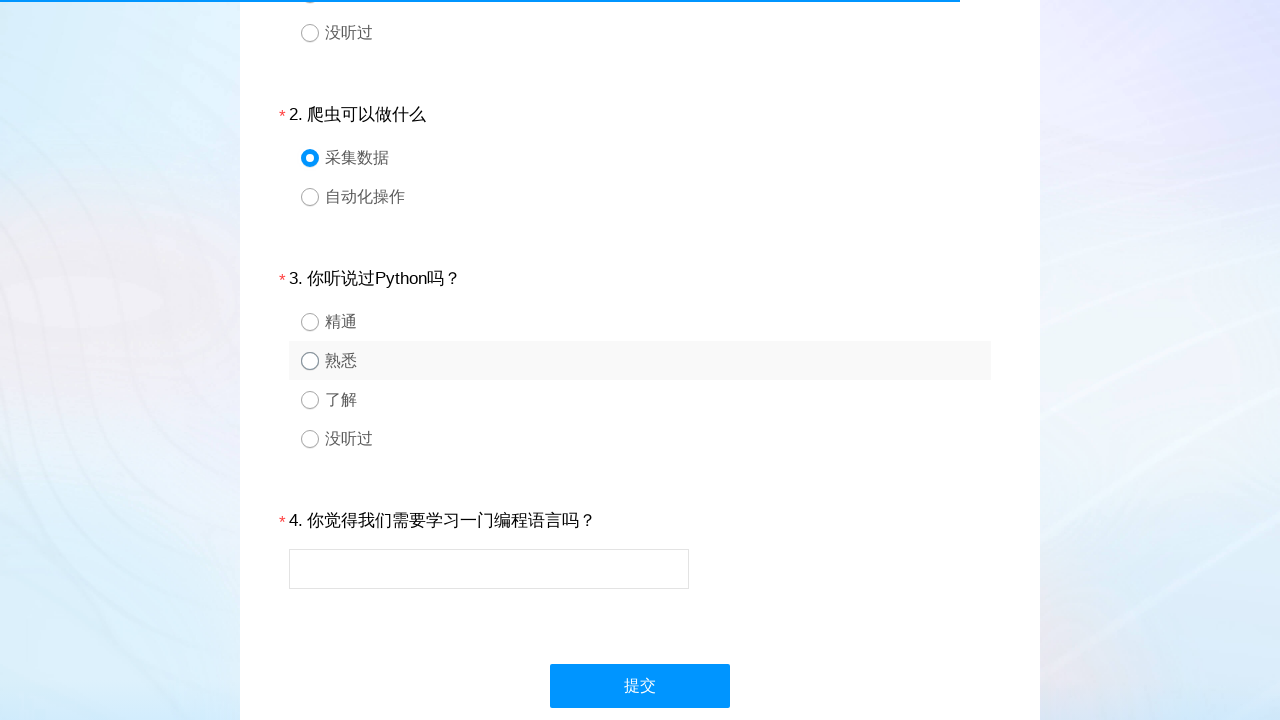

Filled text input field in question 4 with test response on #div4 >> input
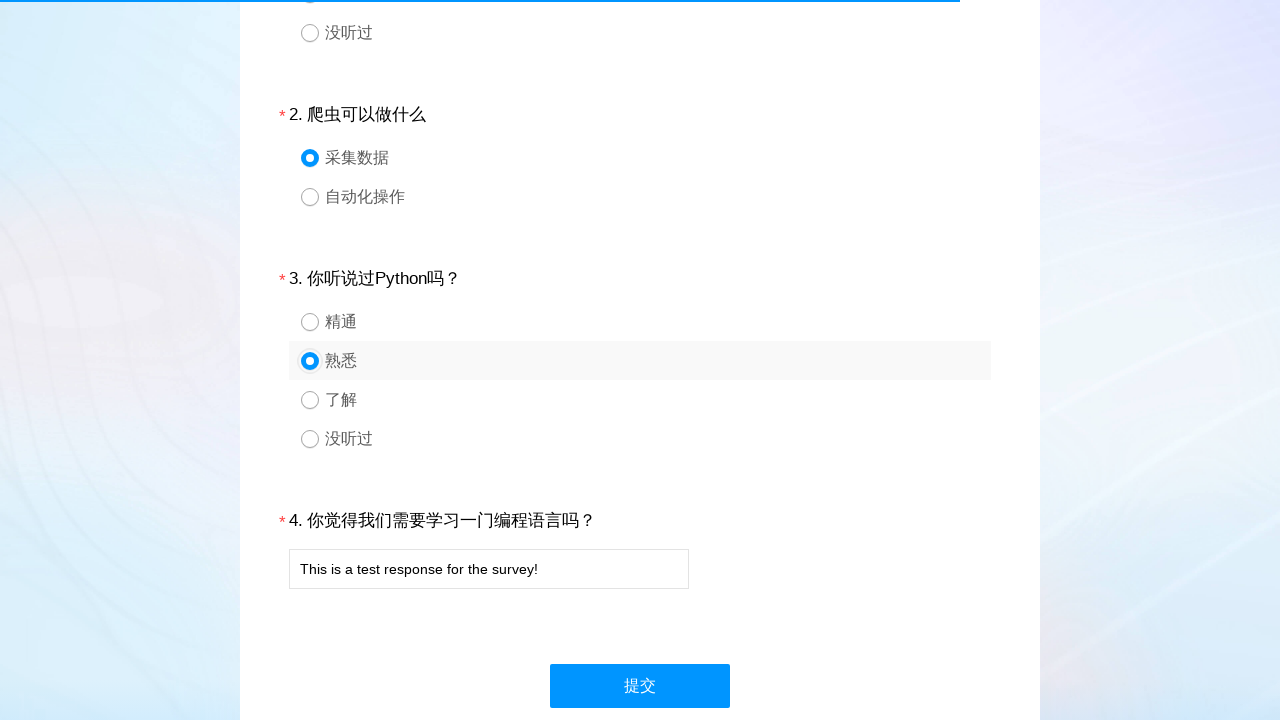

Clicked submit button to submit survey form at (640, 686) on #ctlNext
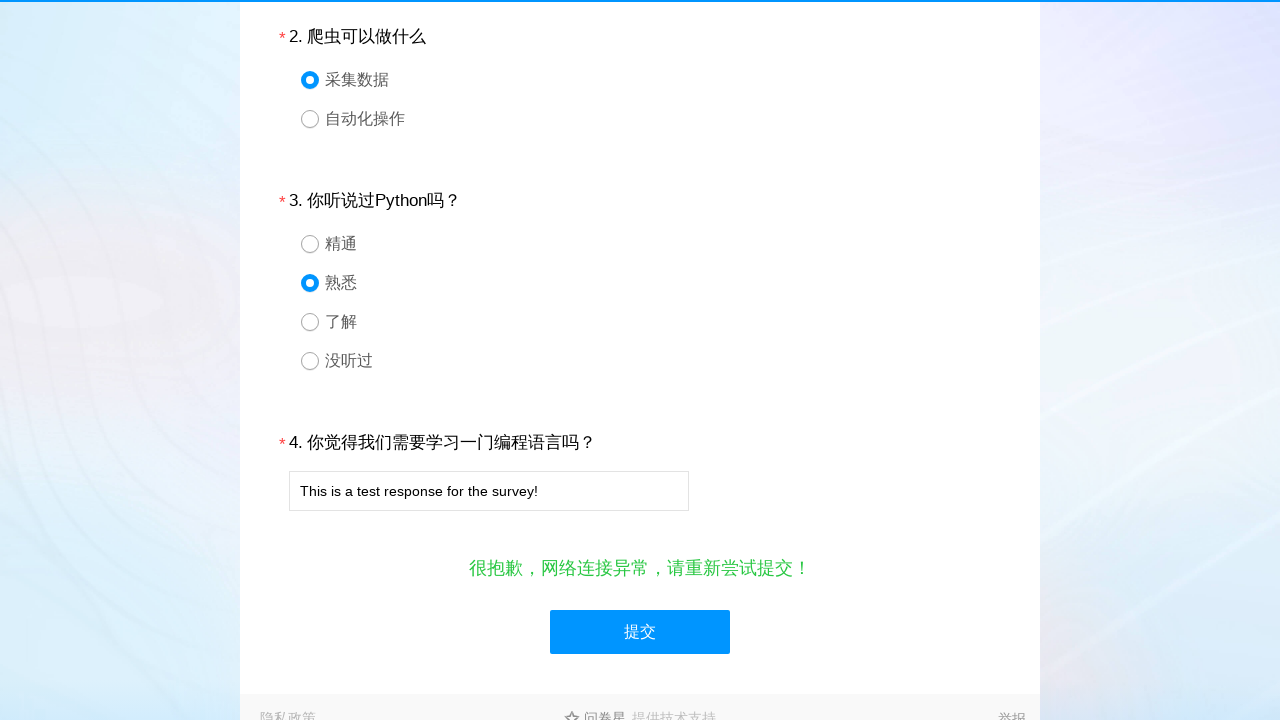

Waited for form submission to complete
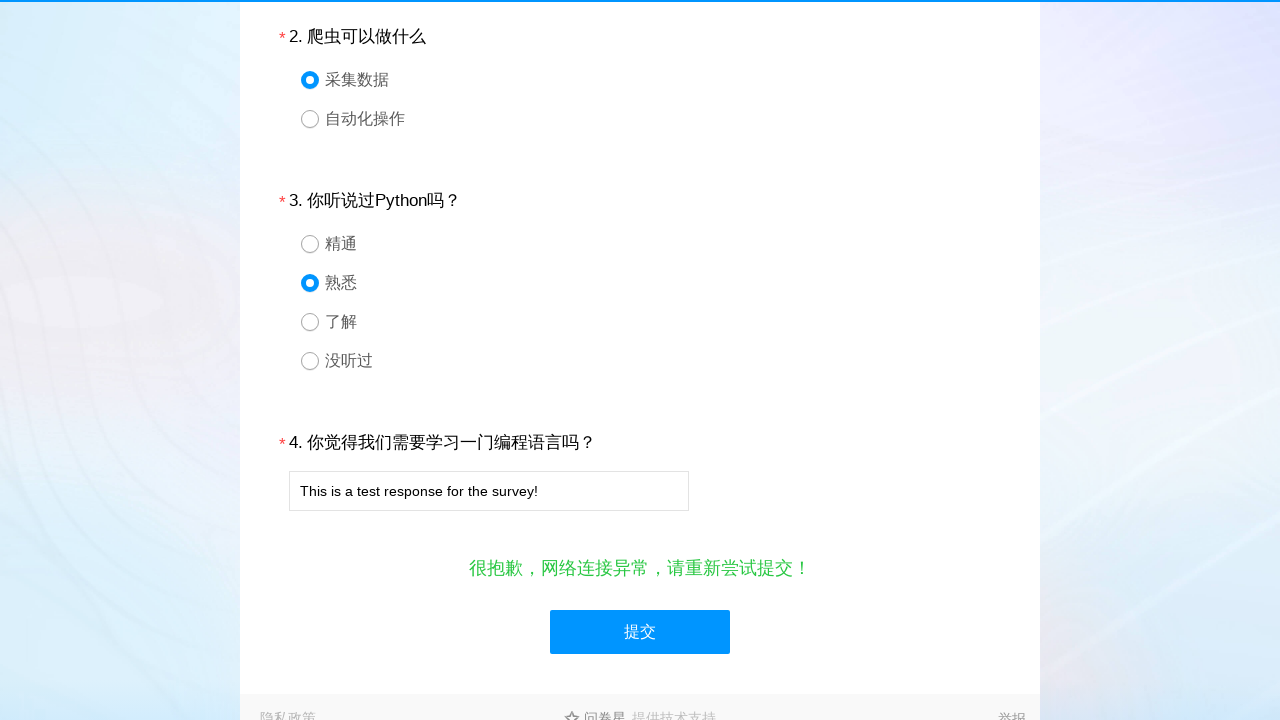

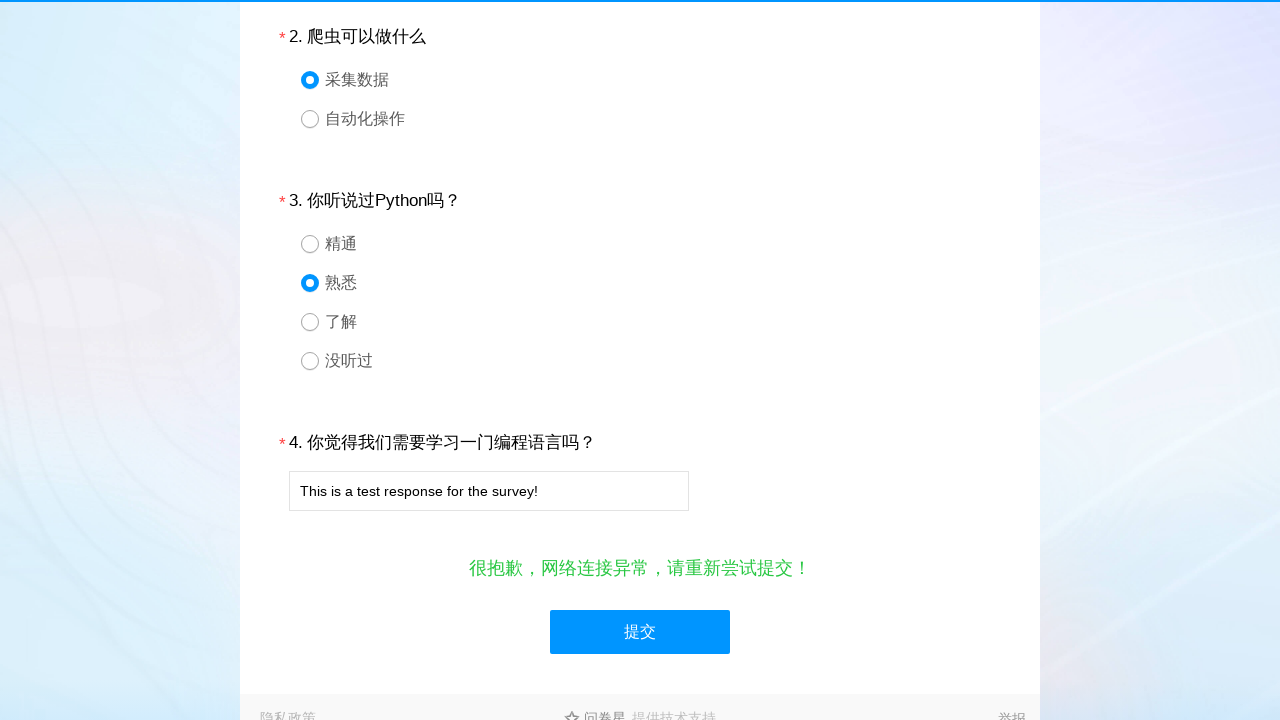